Tests flight booking from São Paolo to London by selecting flights, filling complete passenger information including address and credit card details, and completing the purchase.

Starting URL: https://www.blazedemo.com/

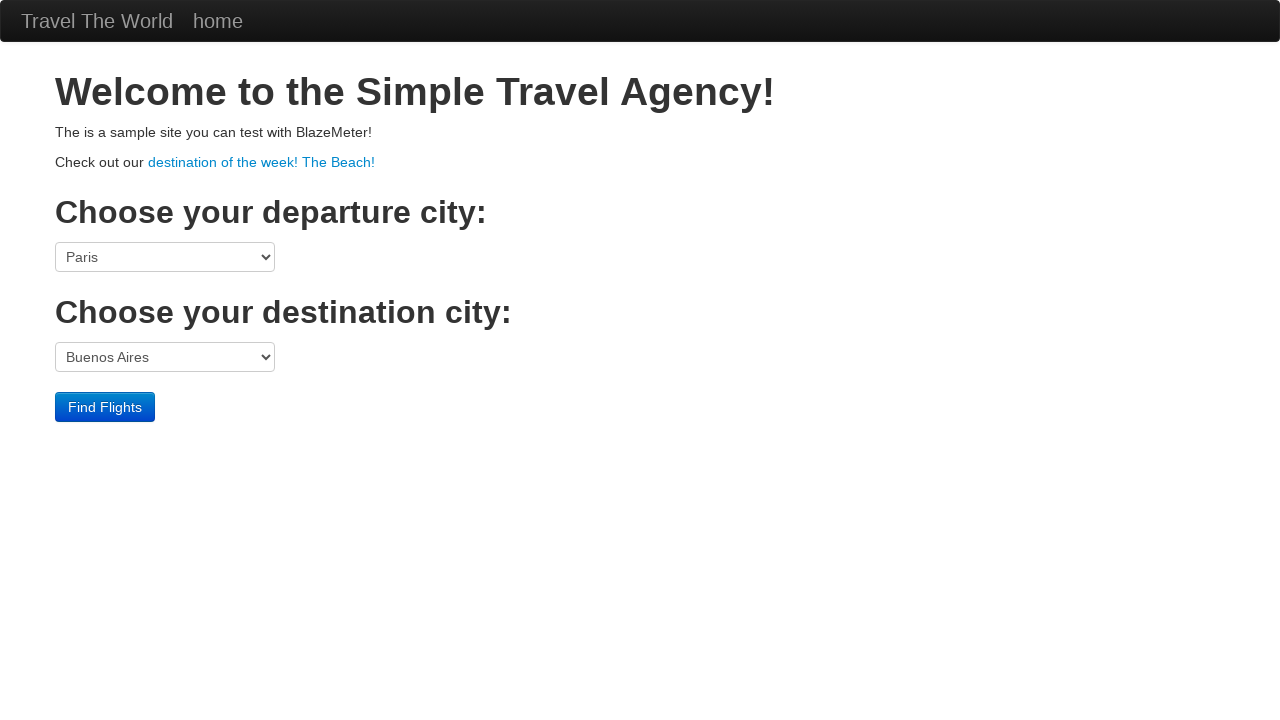

Clicked departure city dropdown at (165, 257) on select[name='fromPort']
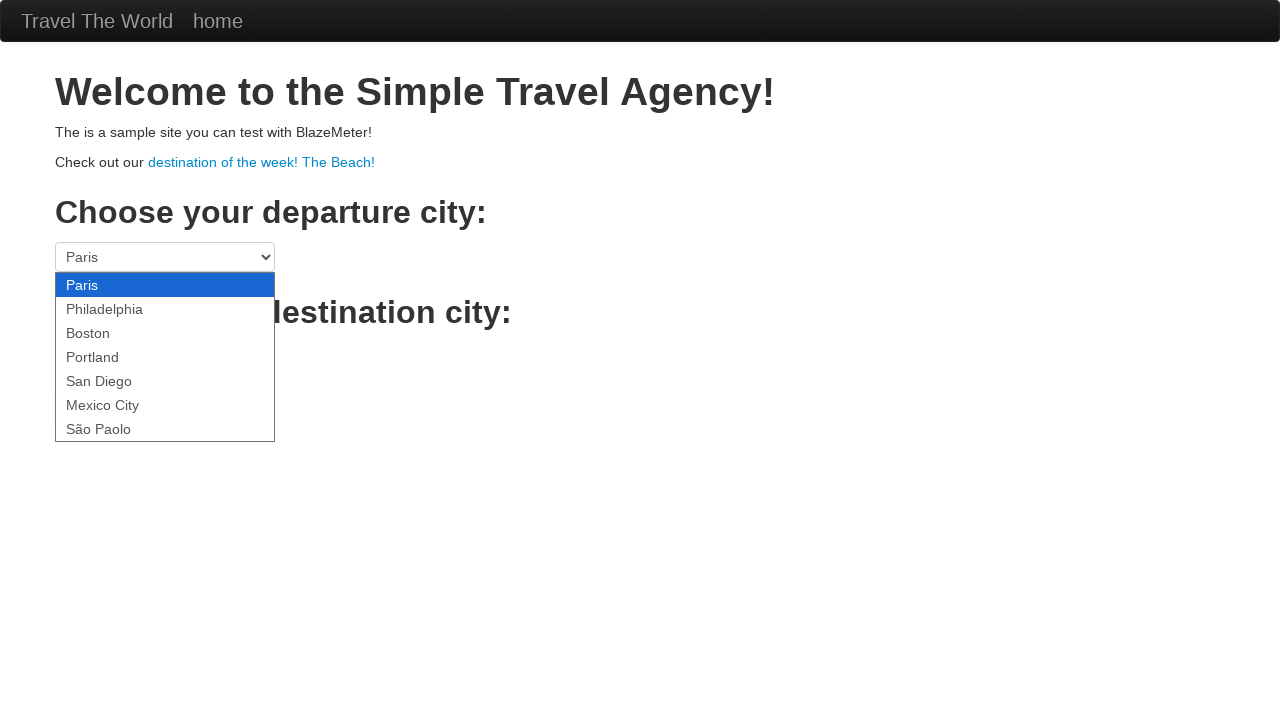

Selected São Paolo as departure city on select[name='fromPort']
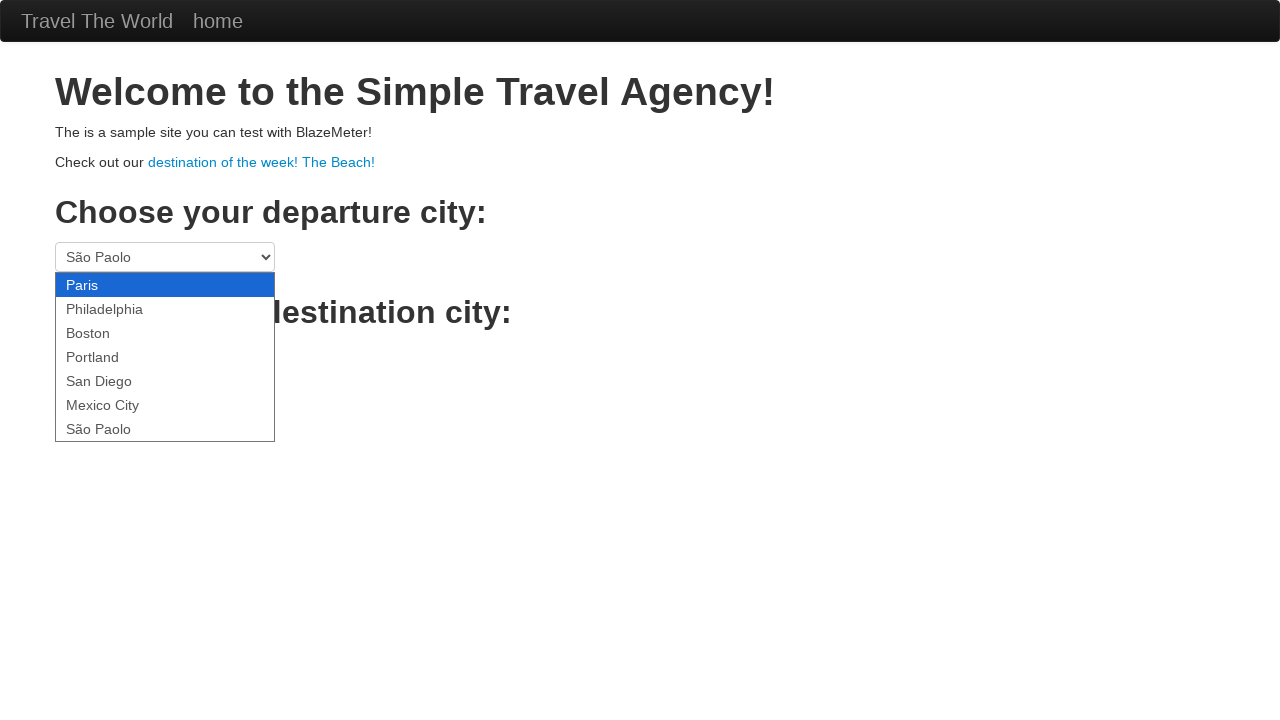

Clicked destination city dropdown at (165, 357) on select[name='toPort']
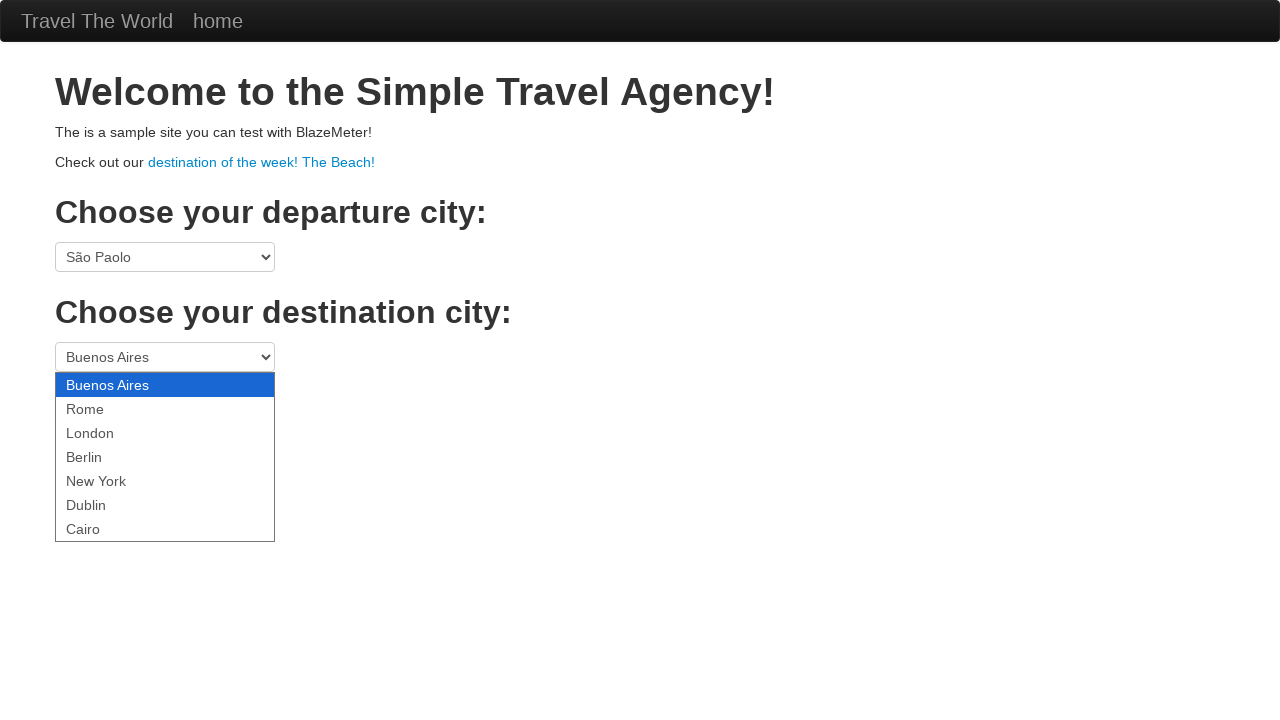

Selected London as destination city on select[name='toPort']
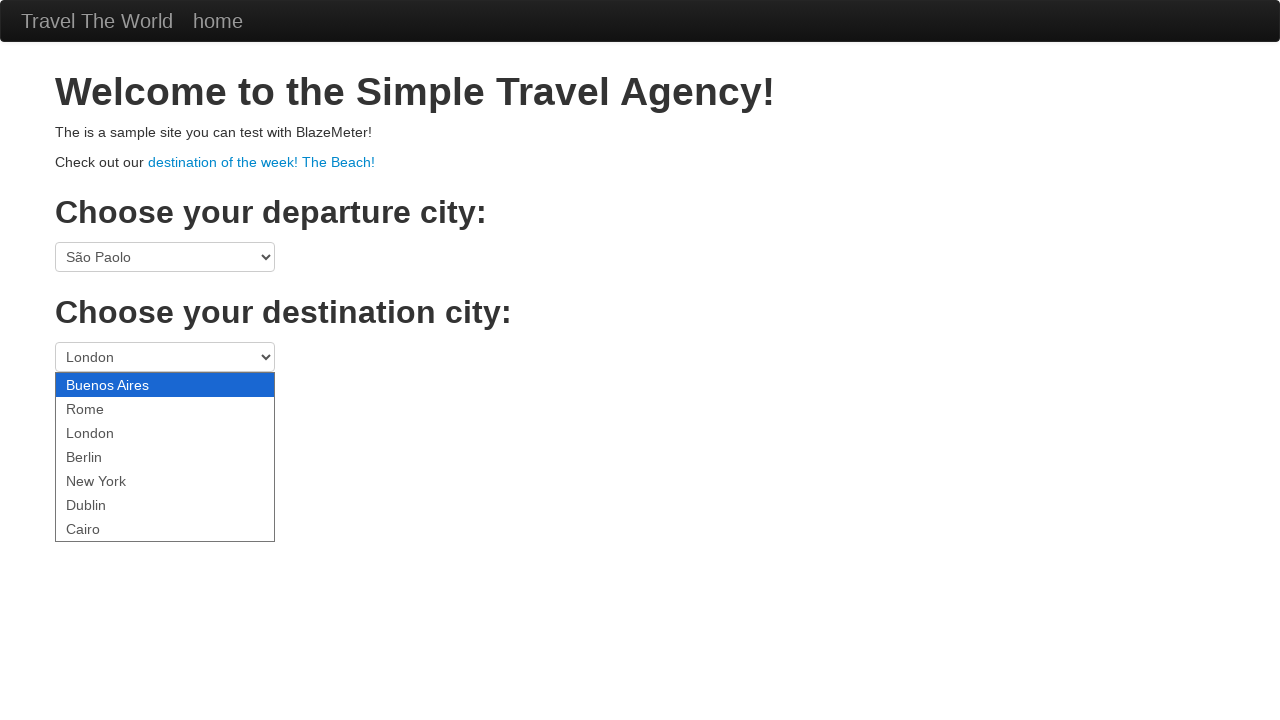

Clicked Find Flights button at (105, 407) on .btn-primary
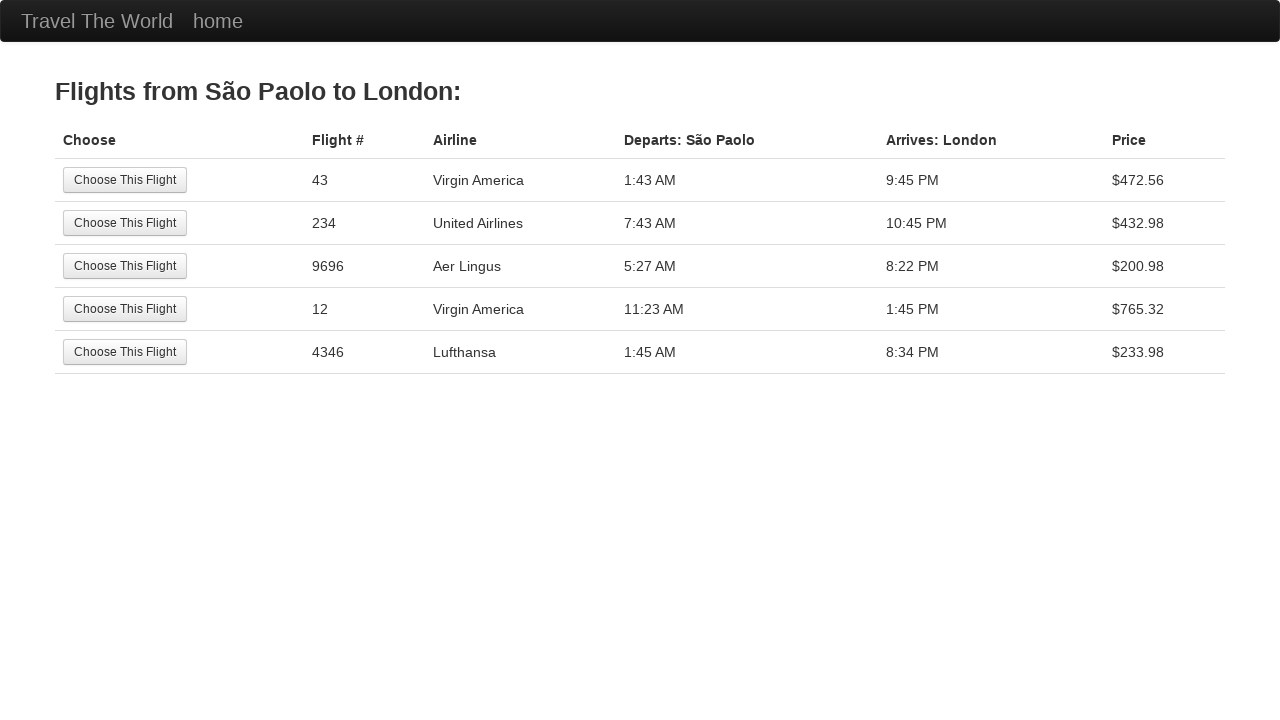

Selected fifth flight option at (125, 352) on tr:nth-child(5) .btn
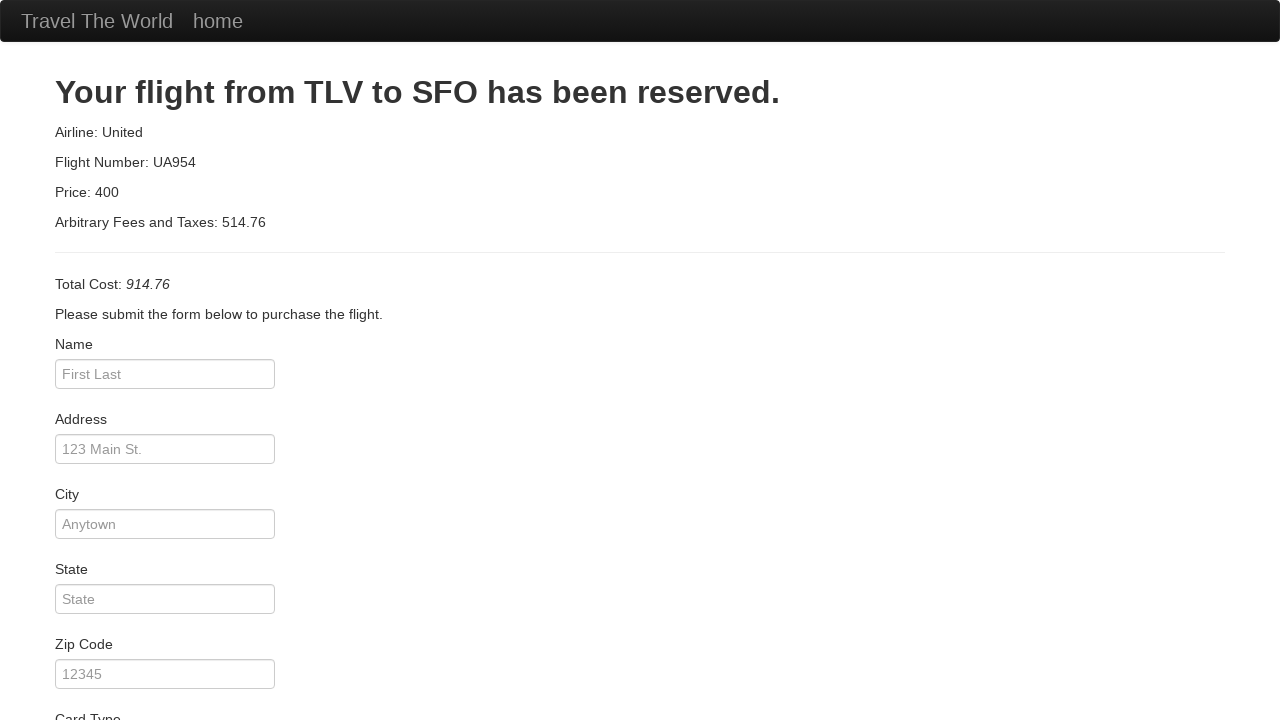

Clicked passenger name field at (165, 374) on #inputName
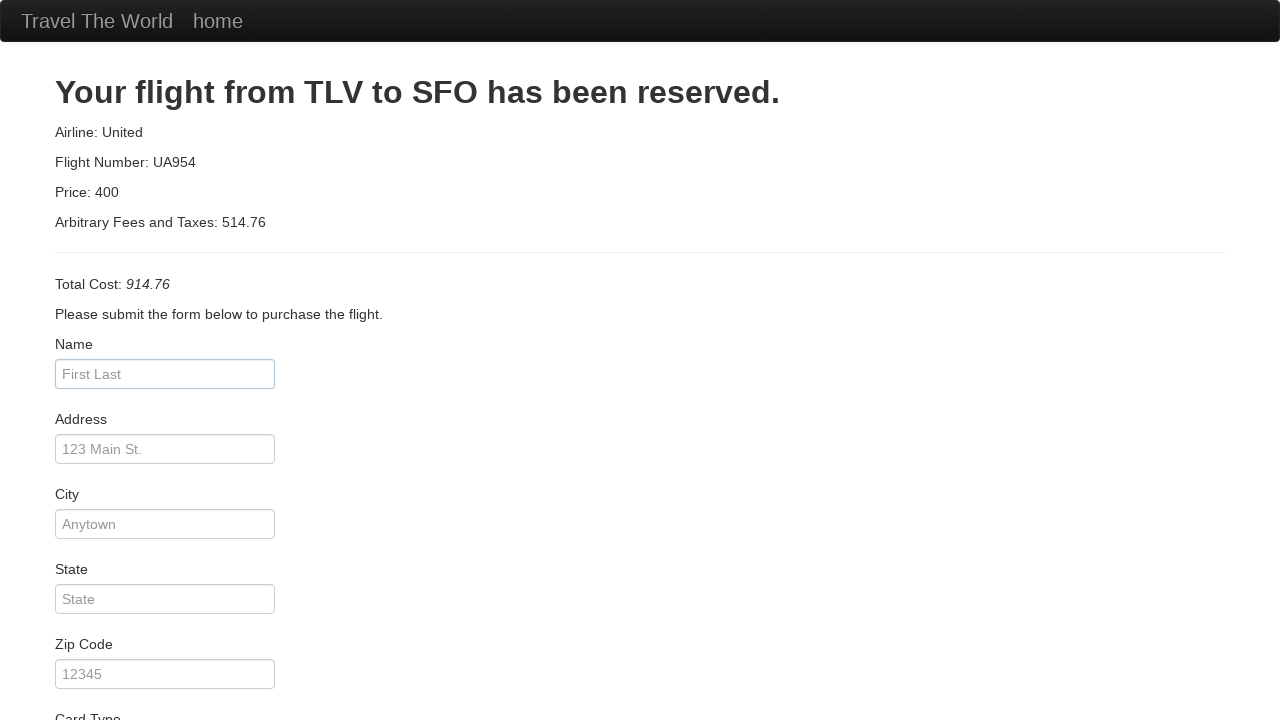

Filled passenger name with 'Luciano' on #inputName
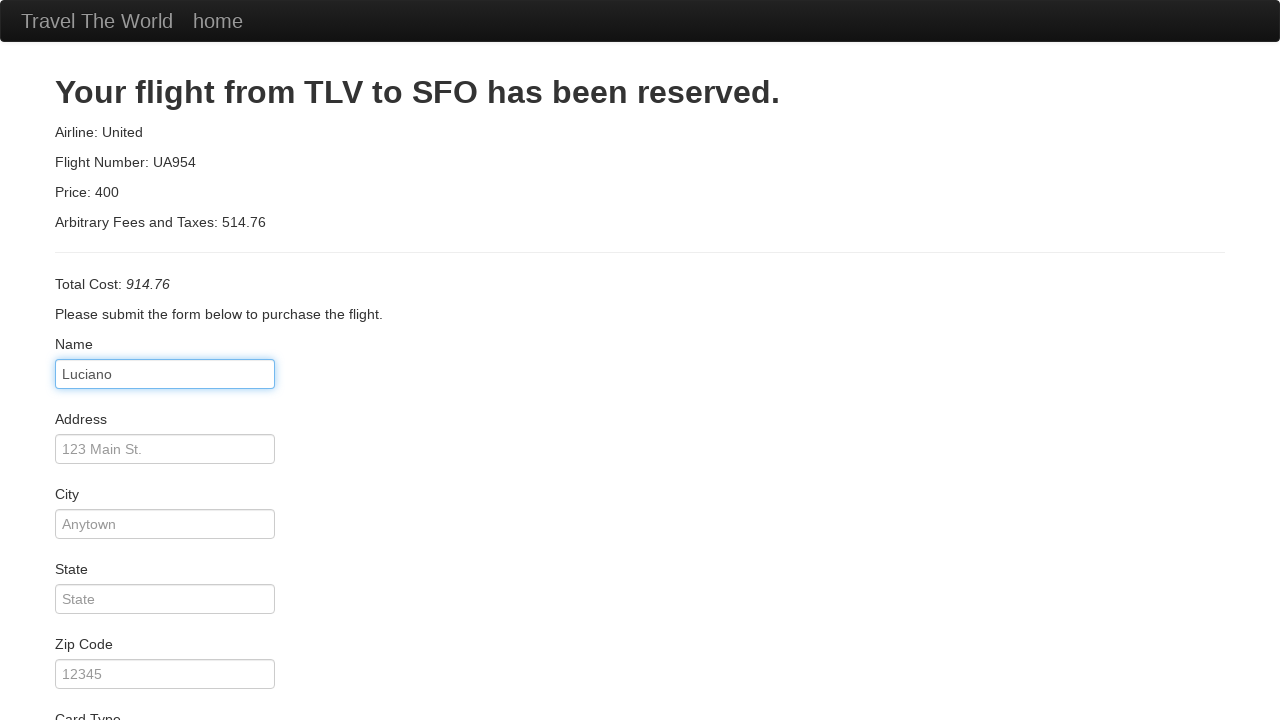

Filled address field with '45, dom luis guanella' on #address
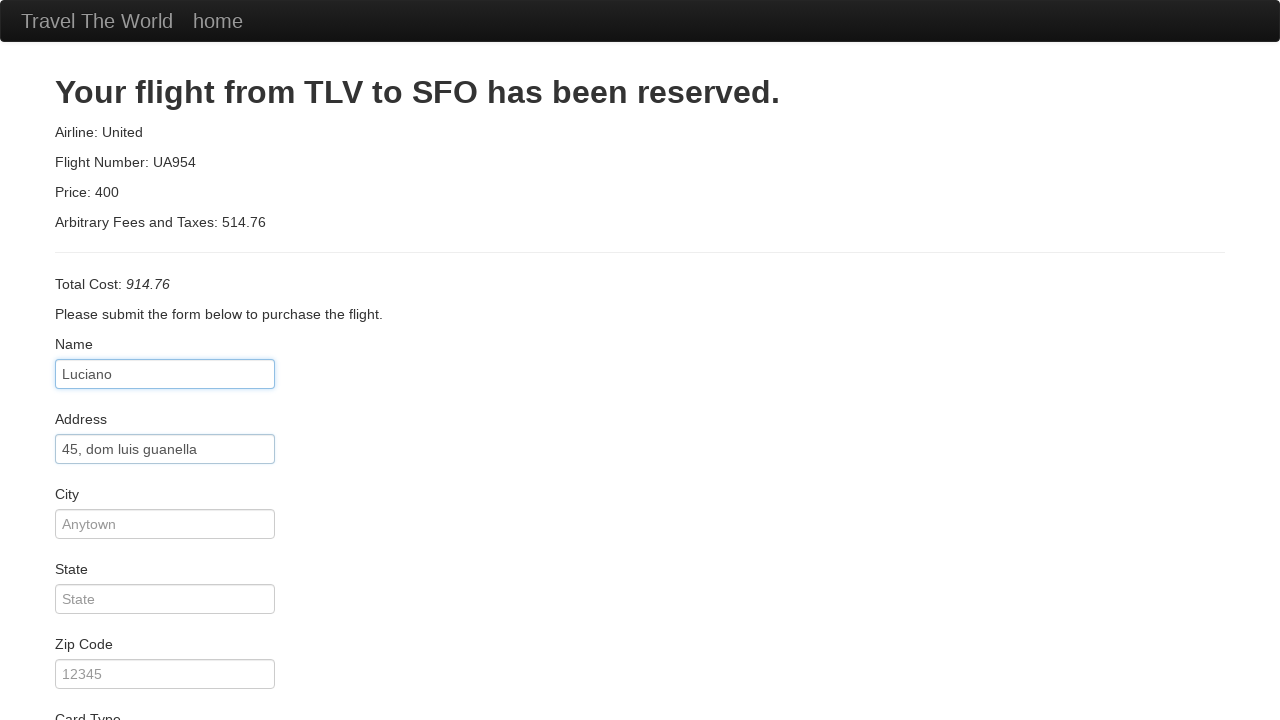

Clicked city field at (165, 524) on #city
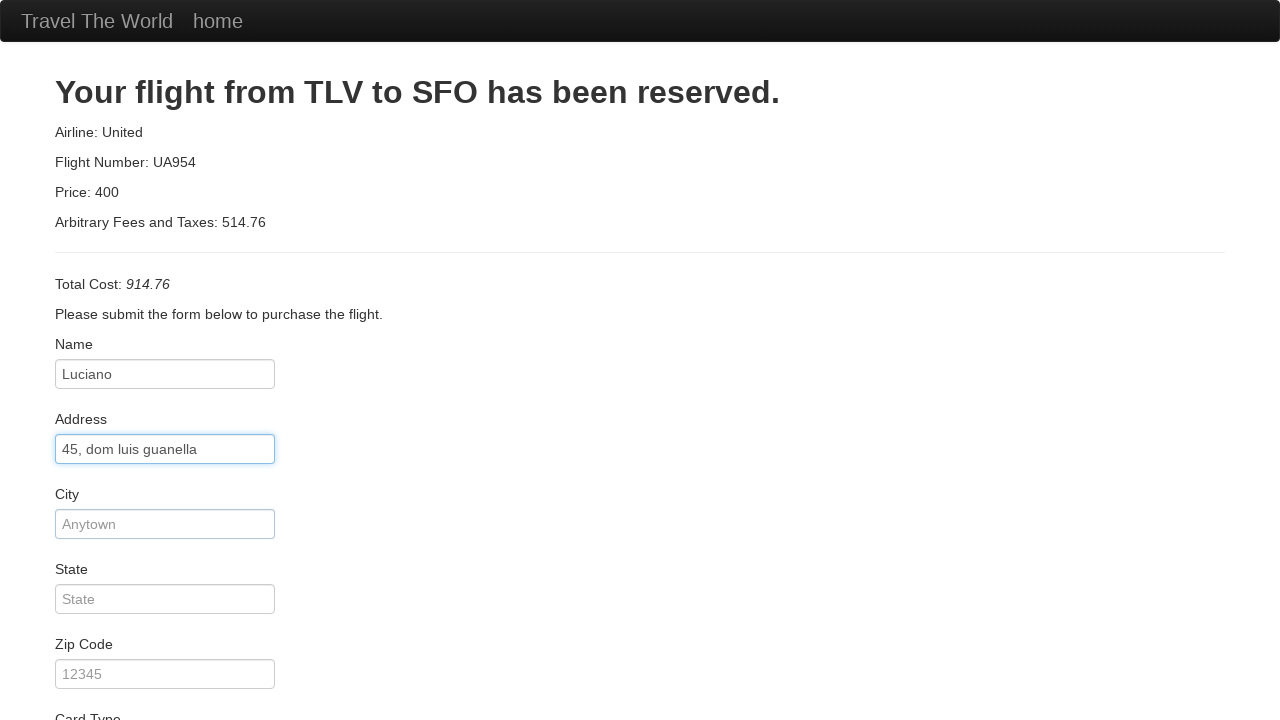

Filled city field with 'sao paulo' on #city
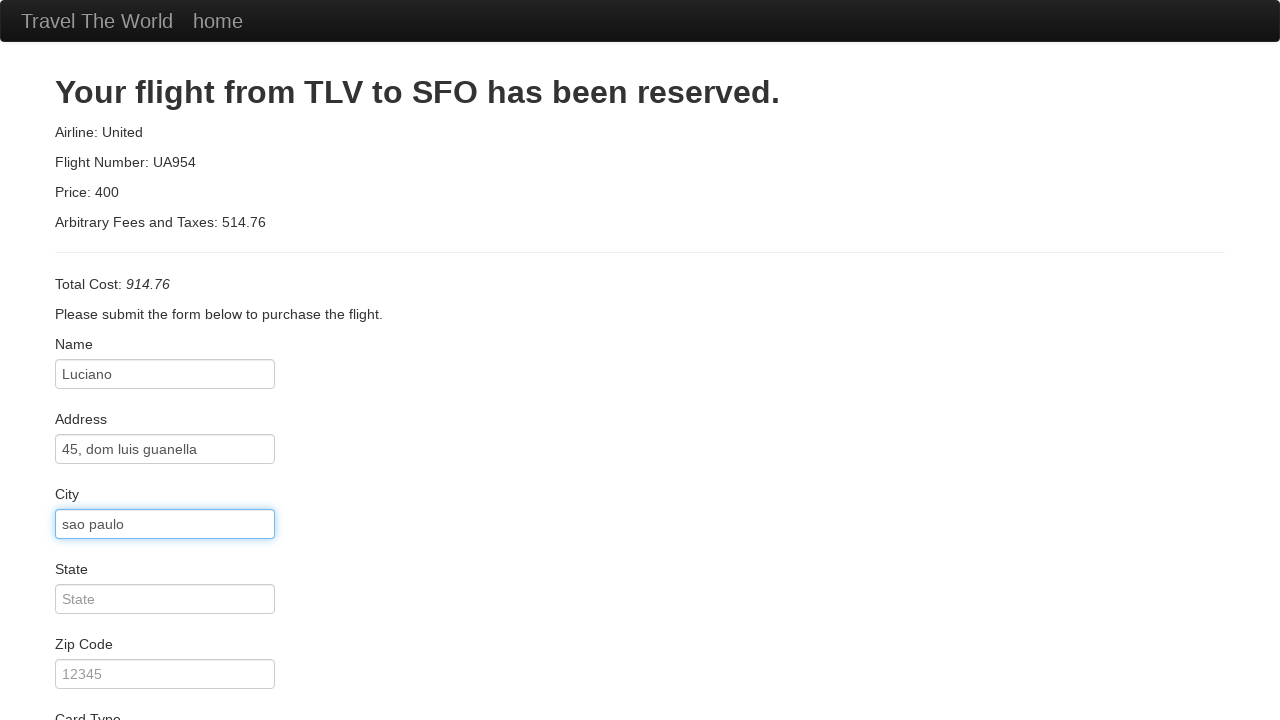

Clicked state field at (165, 599) on #state
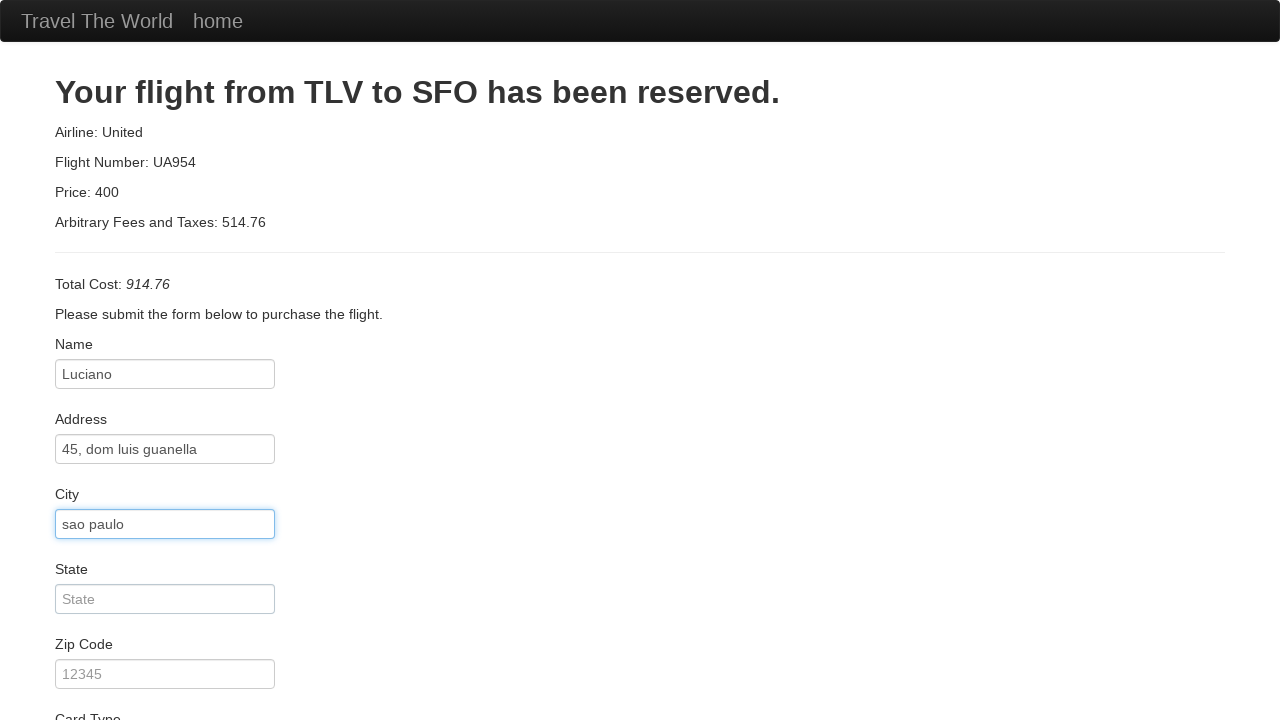

Filled state field with 'sp' on #state
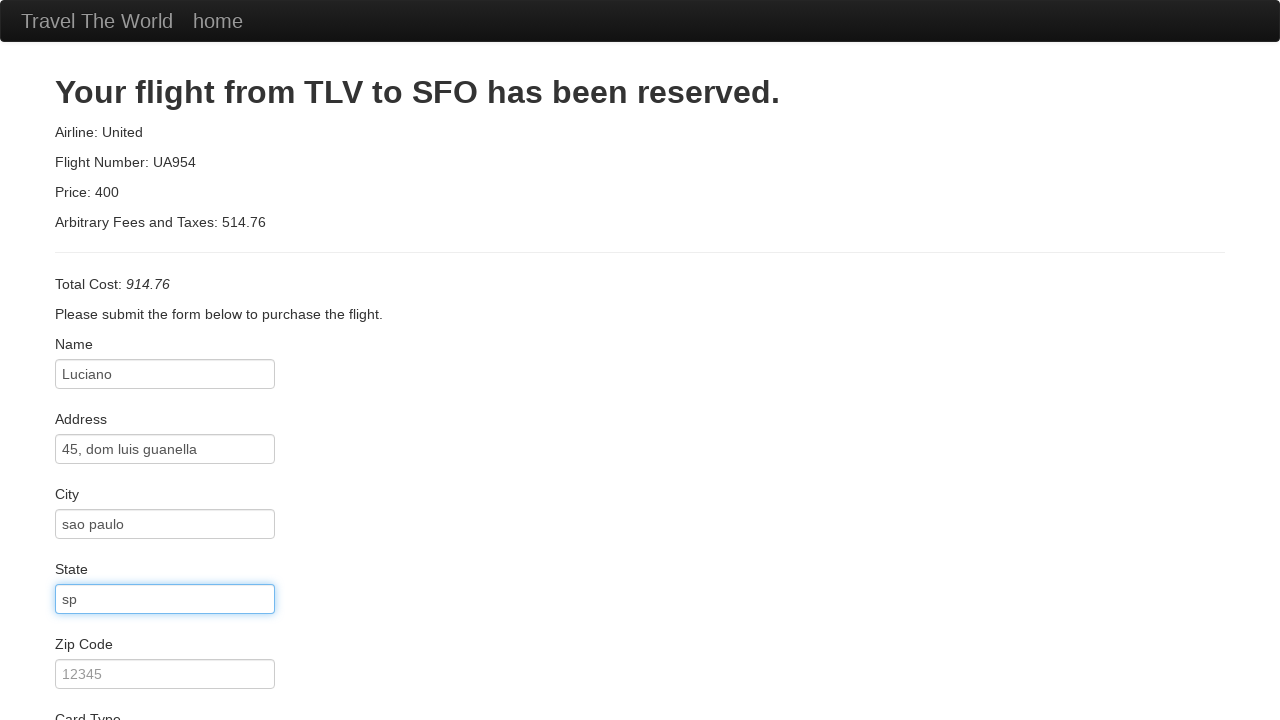

Filled zip code field with '02022222' on #zipCode
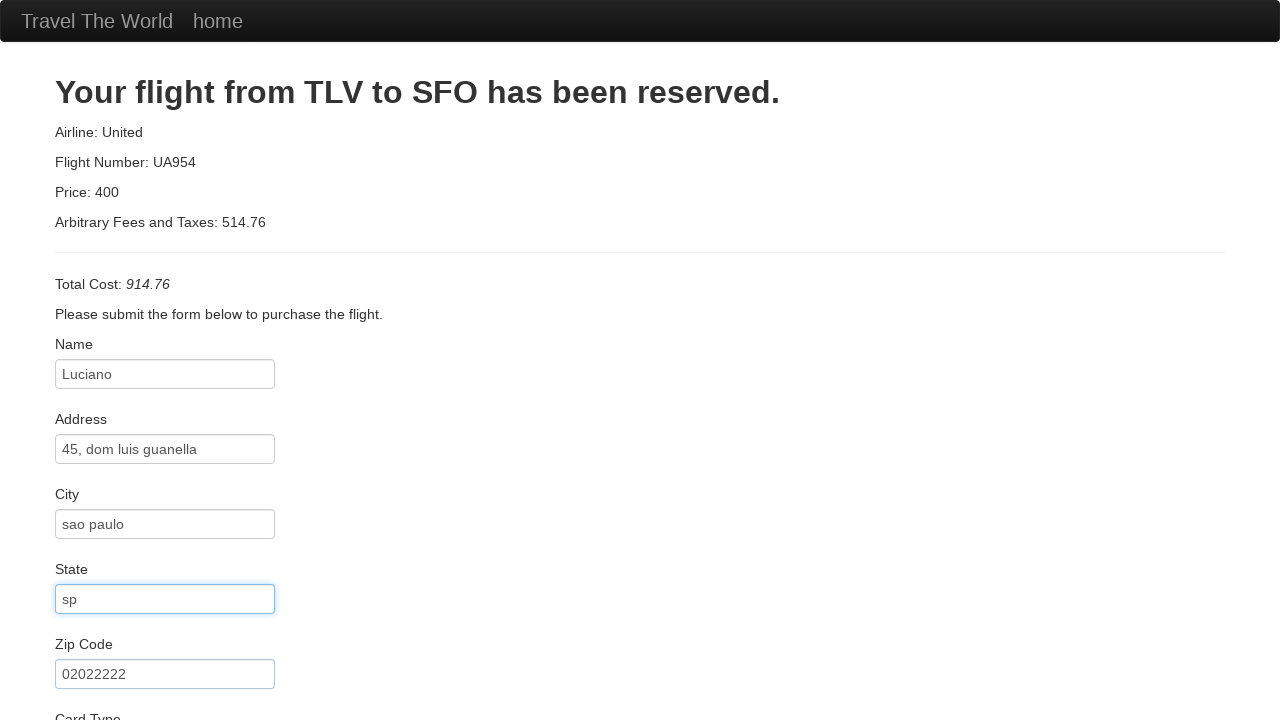

Filled credit card number field with '0000000000000004' on #creditCardNumber
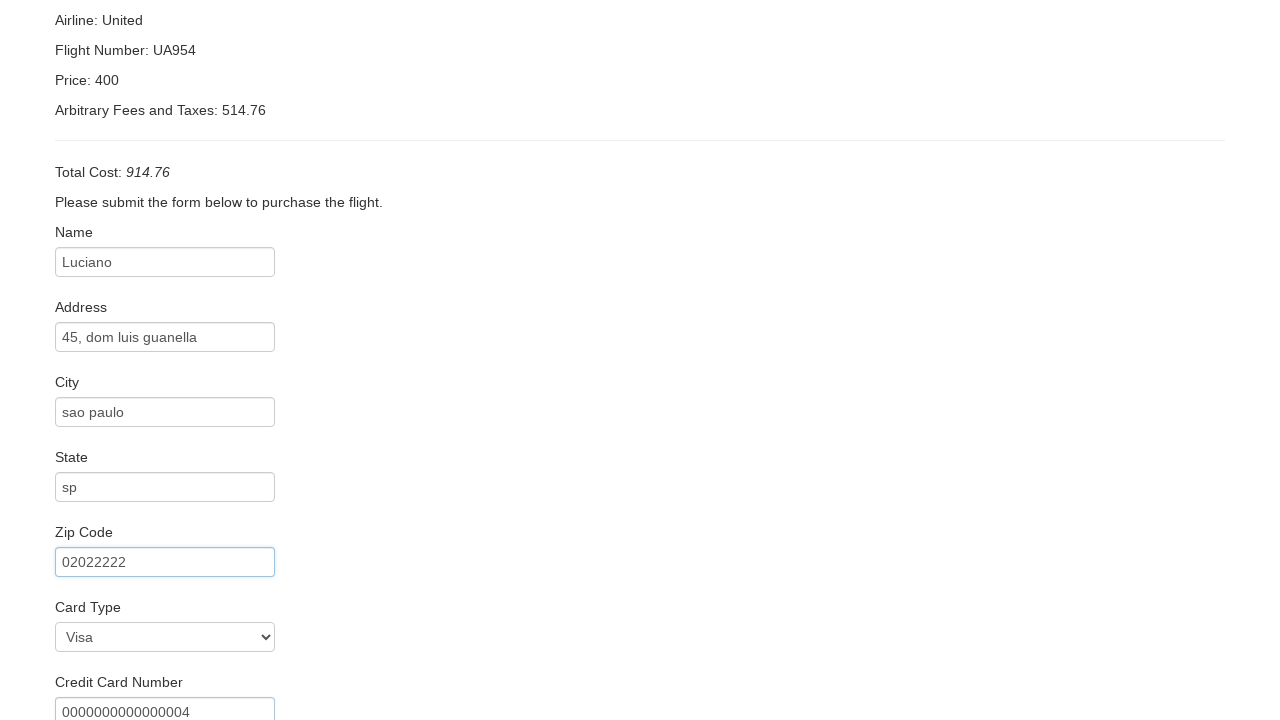

Clicked name on card field at (165, 605) on #nameOnCard
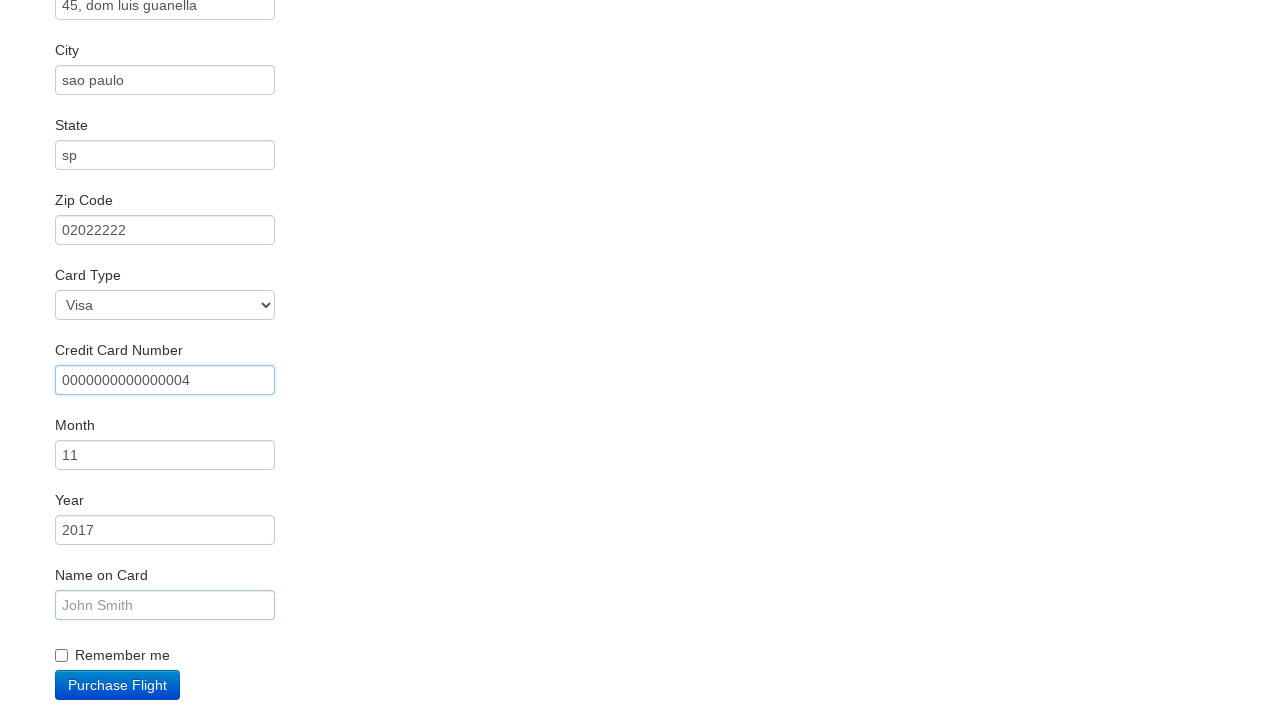

Filled name on card field with 'Luke' on #nameOnCard
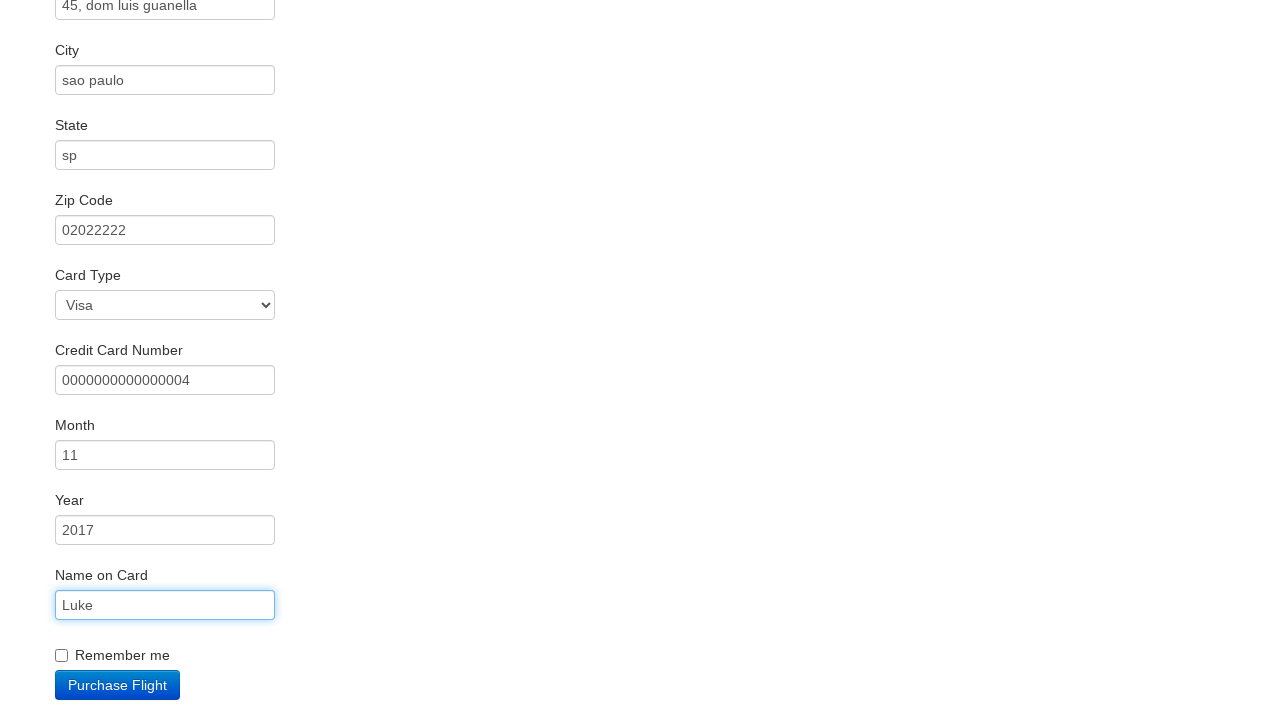

Clicked remember me checkbox at (640, 652) on .checkbox
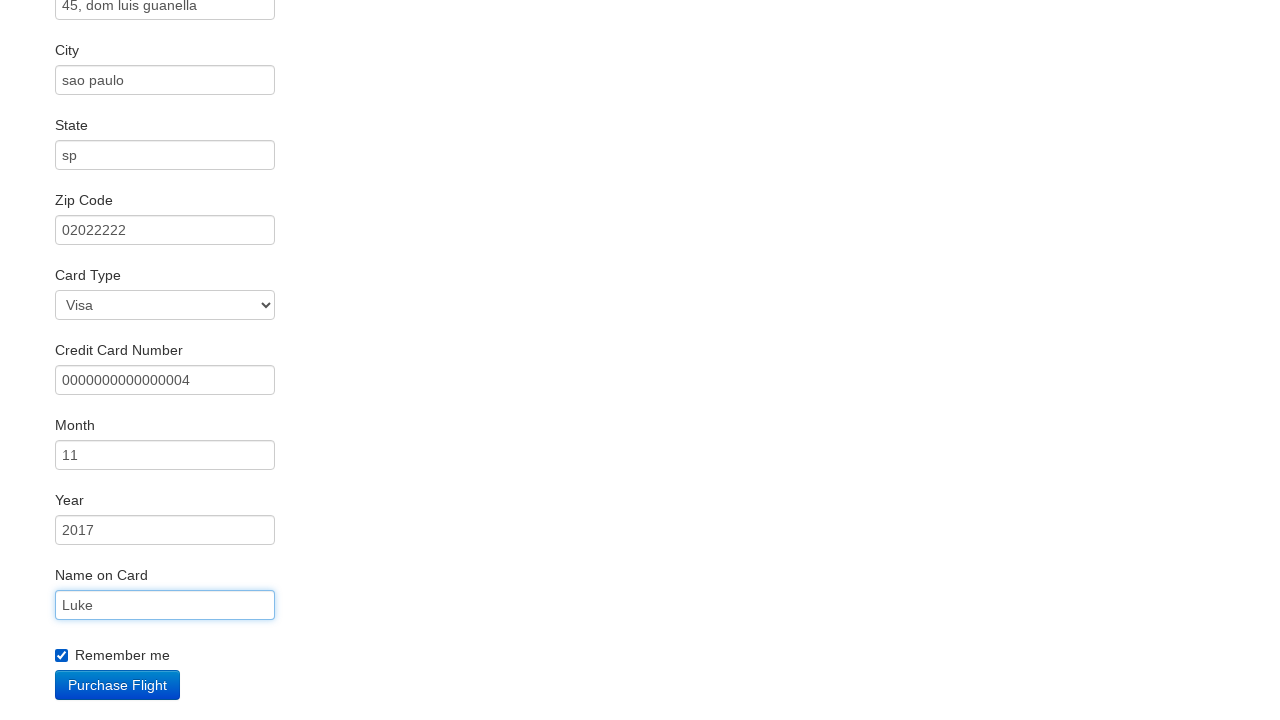

Clicked Purchase Flight button at (118, 685) on .btn-primary
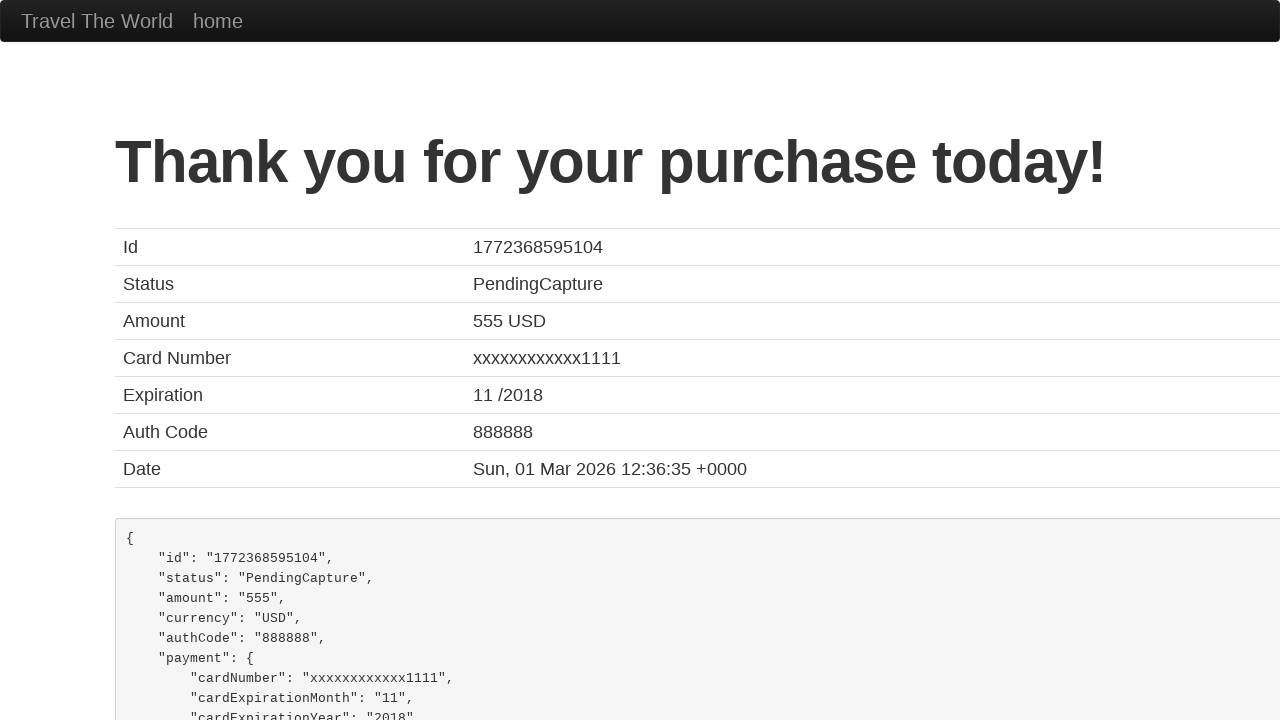

Confirmation page loaded with heading visible
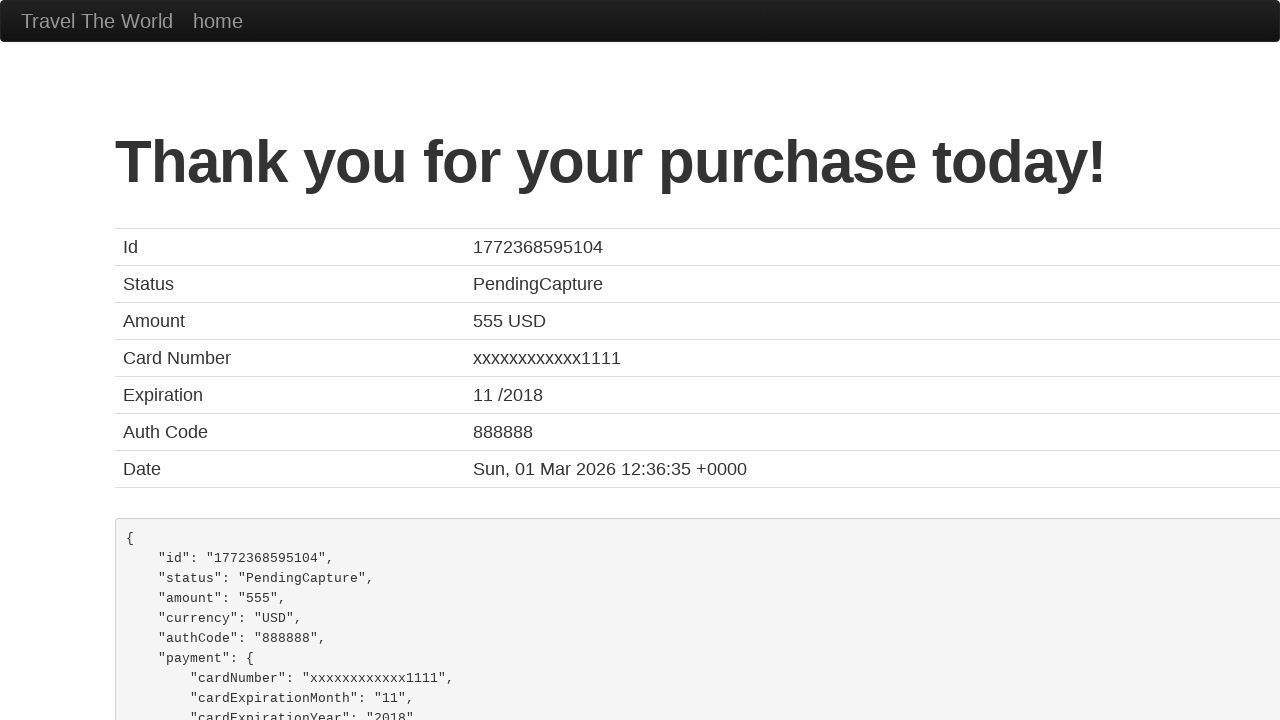

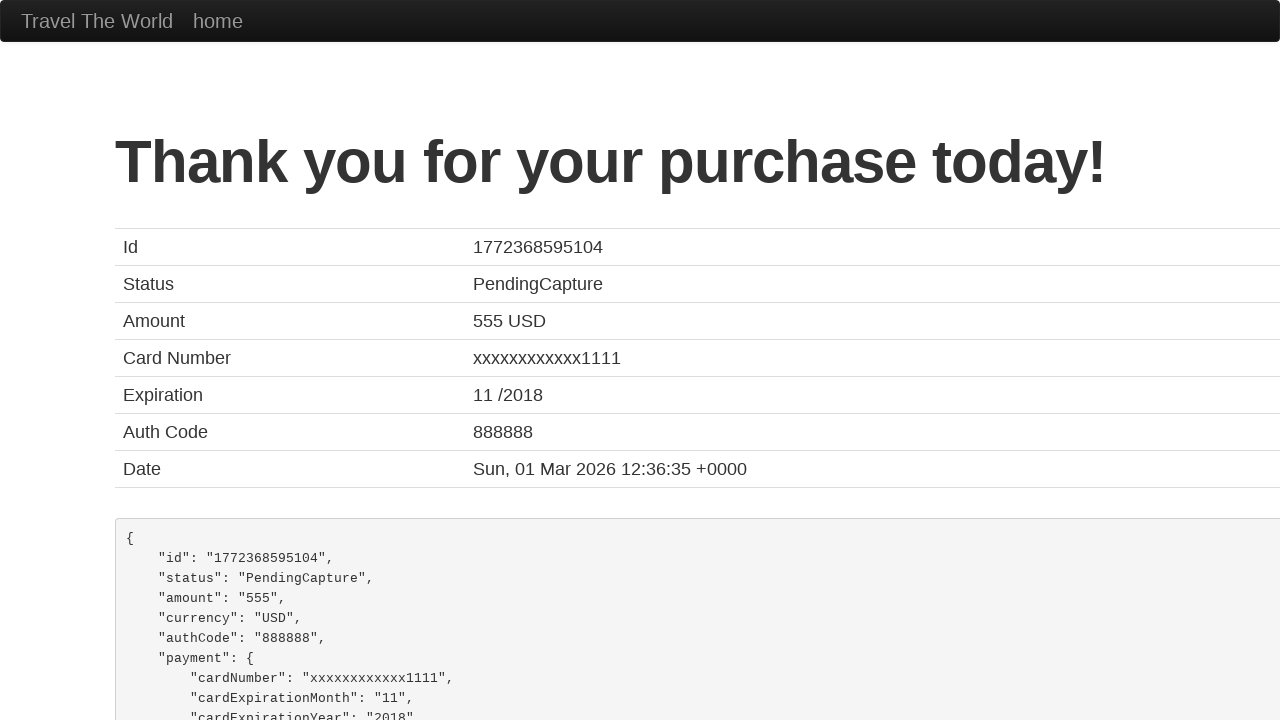